Tests select dropdown functionality by choosing single and multiple options from dropdown menus

Starting URL: https://savkk.github.io/selenium-practice/

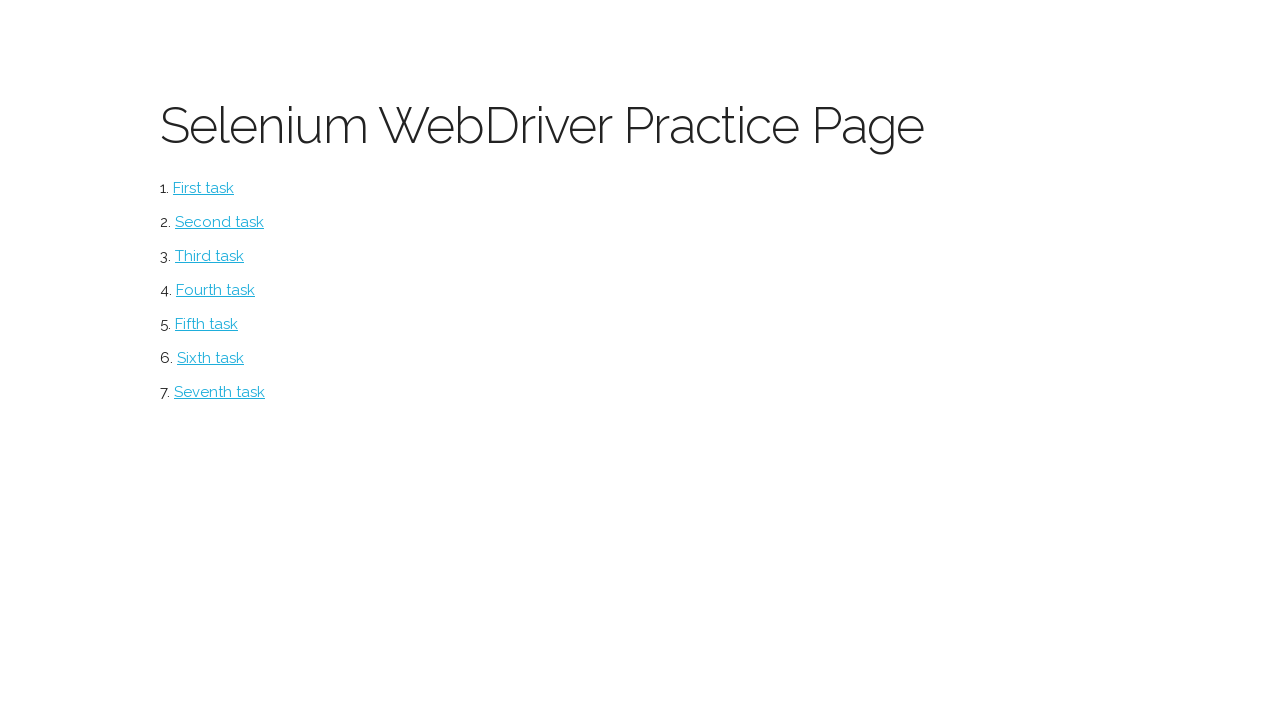

Clicked on the select menu item at (210, 256) on #select
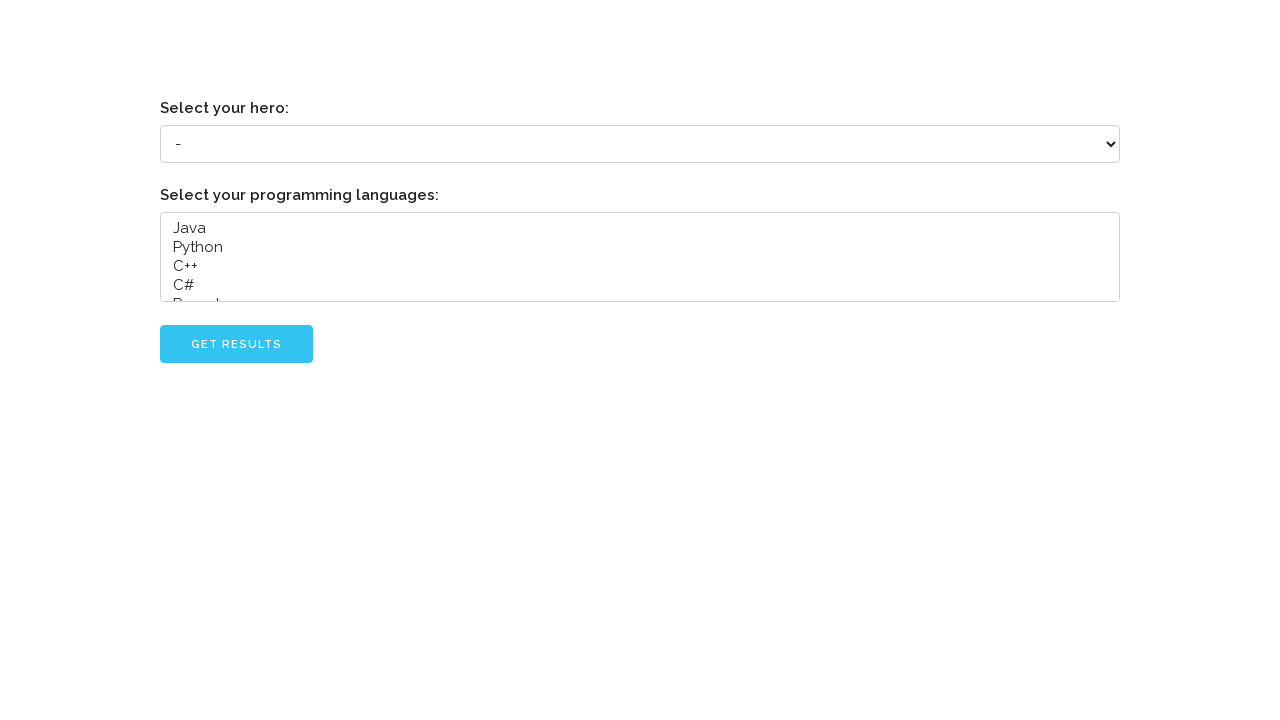

Selected 'Frederick Phillips Brooks, Jr.' from hero dropdown on select[name='hero']
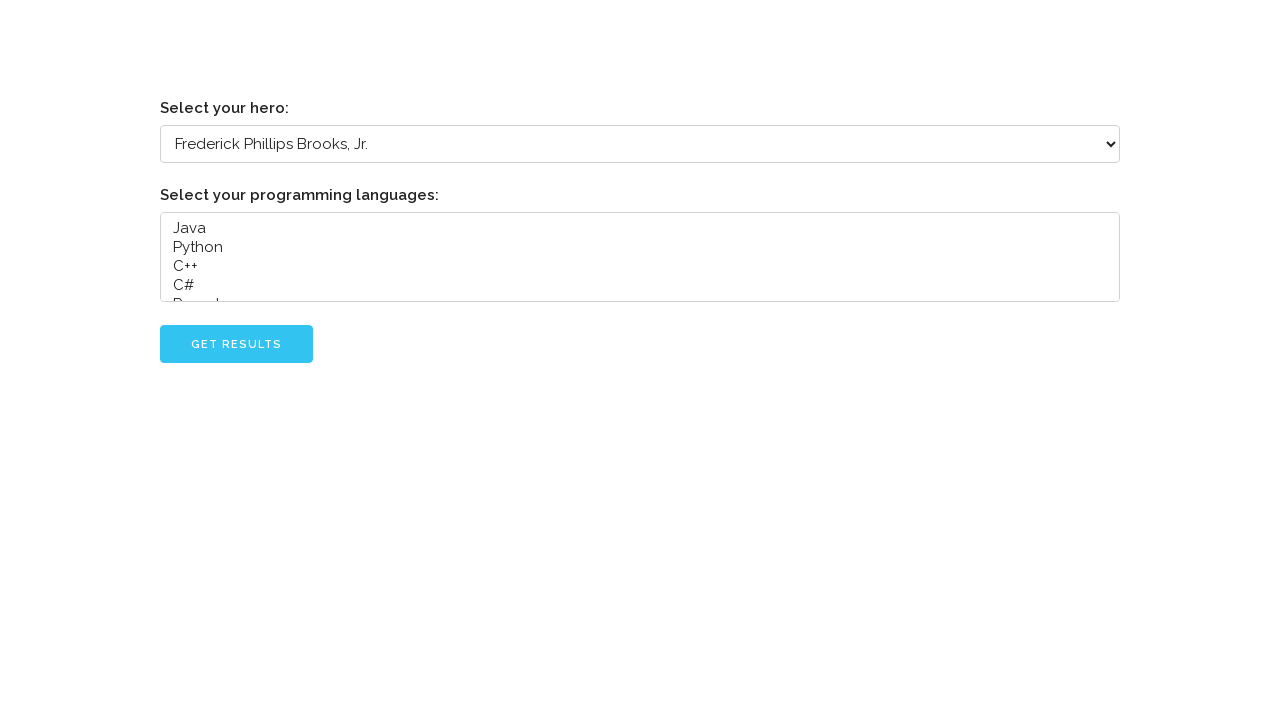

Selected multiple languages: Java, C++, and Pascal on select[name='languages']
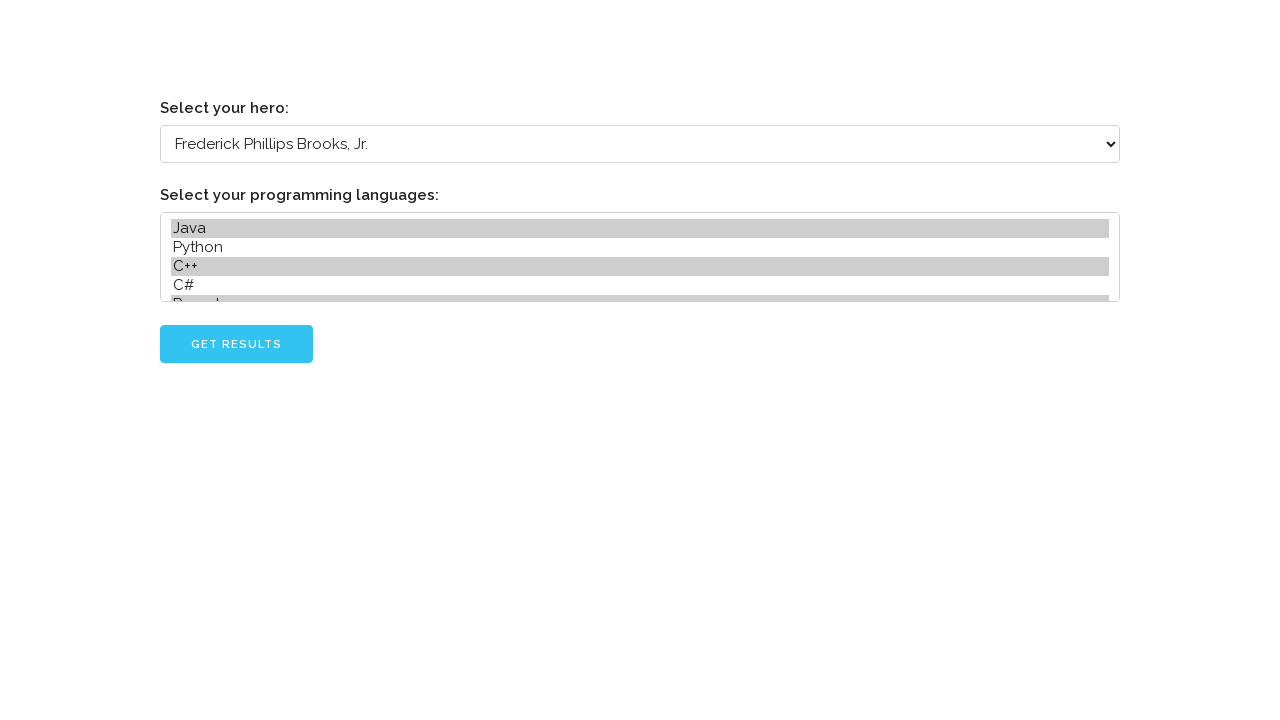

Clicked the go button to submit selections at (236, 344) on #go
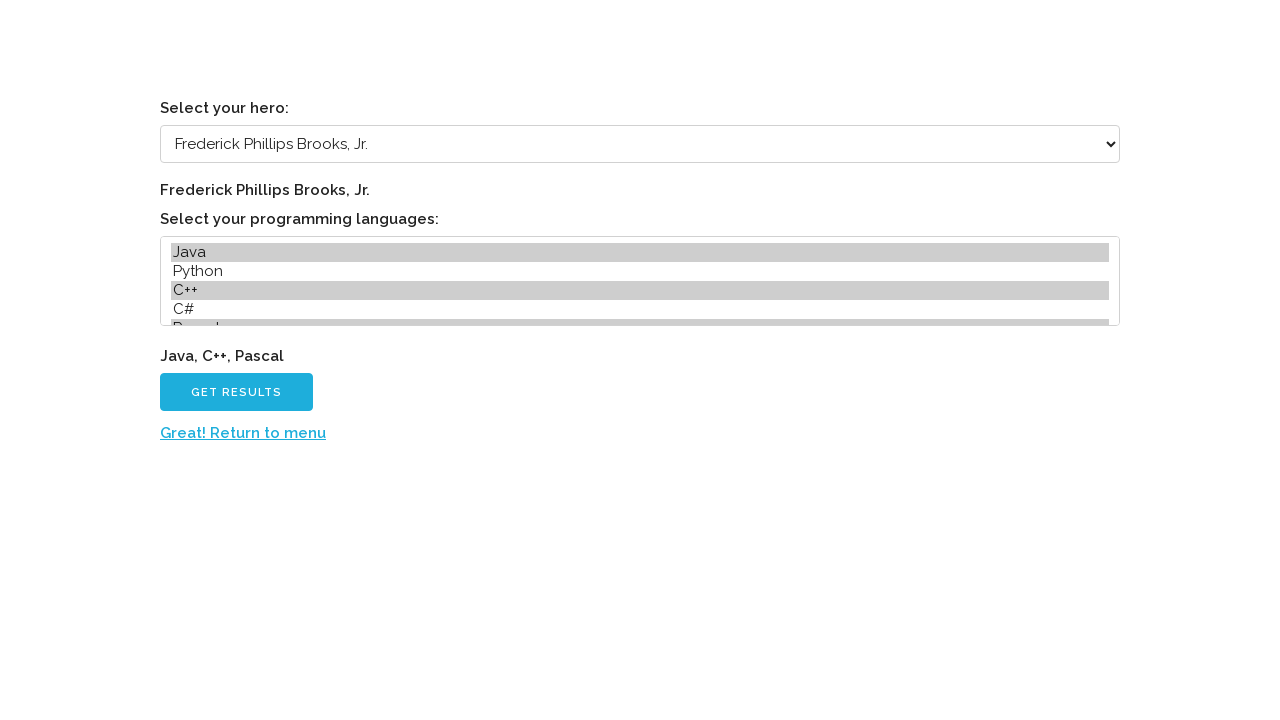

Results loaded with return link visible
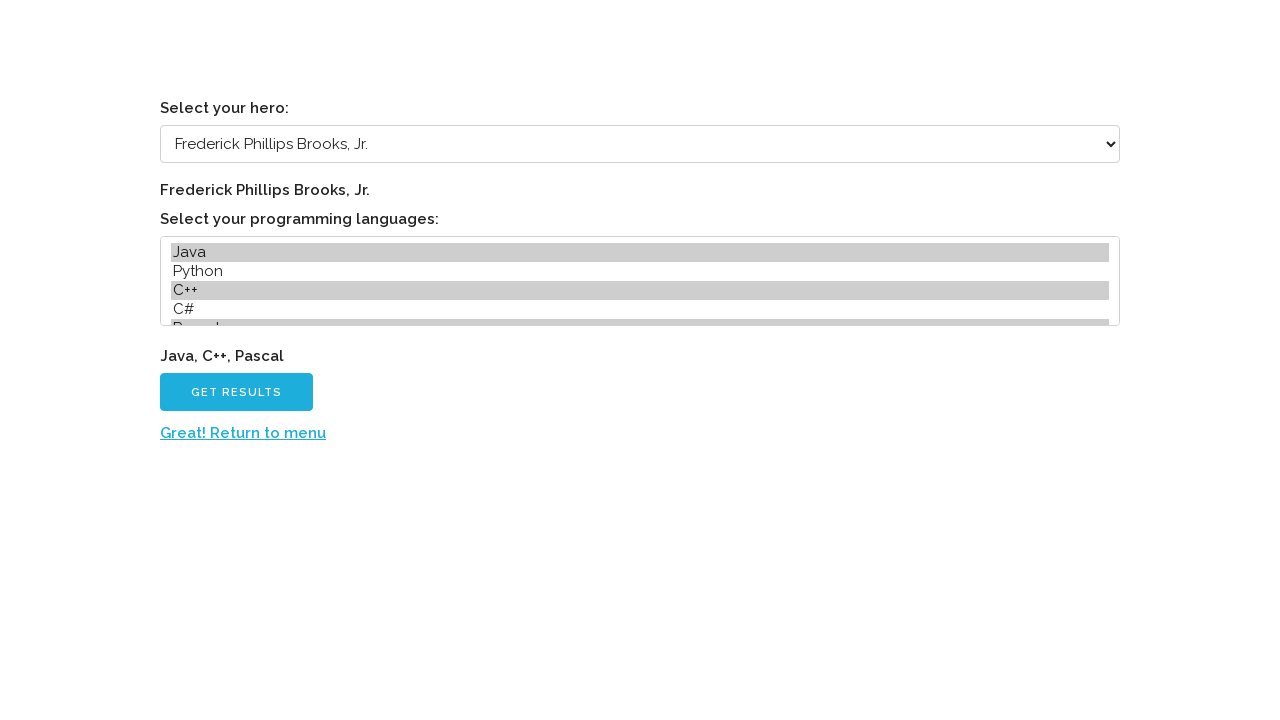

Clicked 'Great! Return to menu' link at (243, 433) on a:has-text('Great! Return to menu')
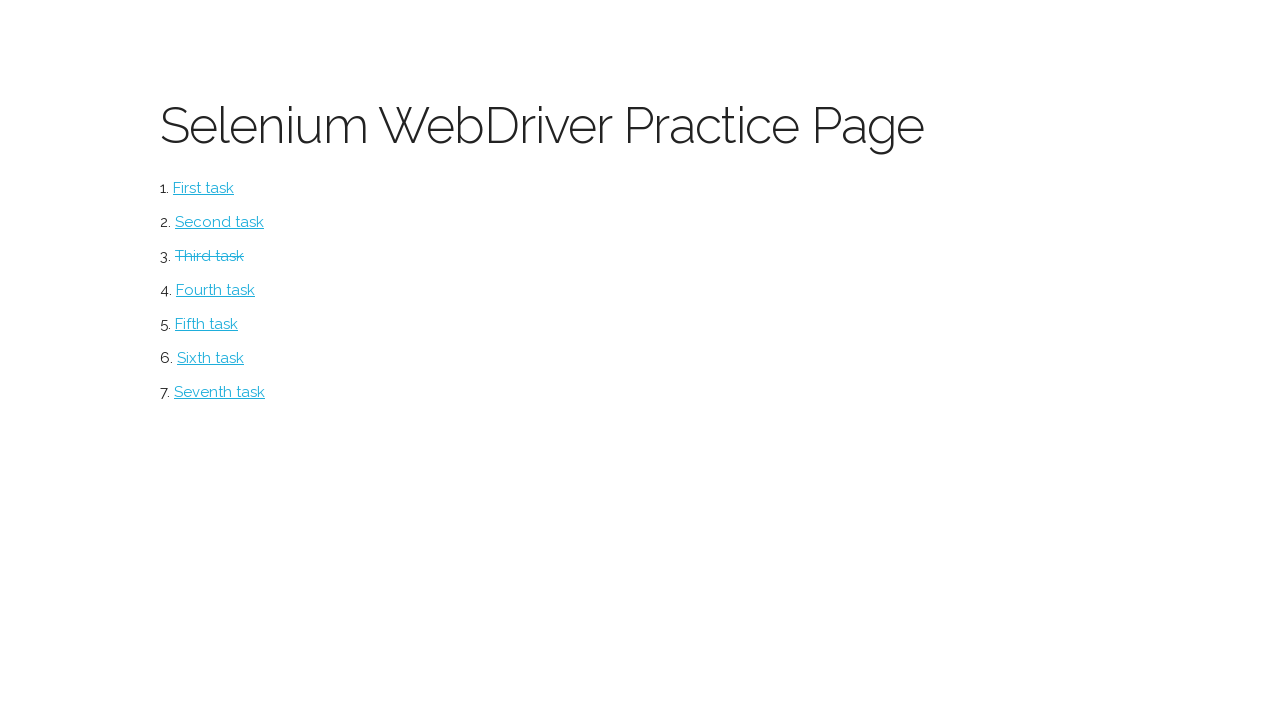

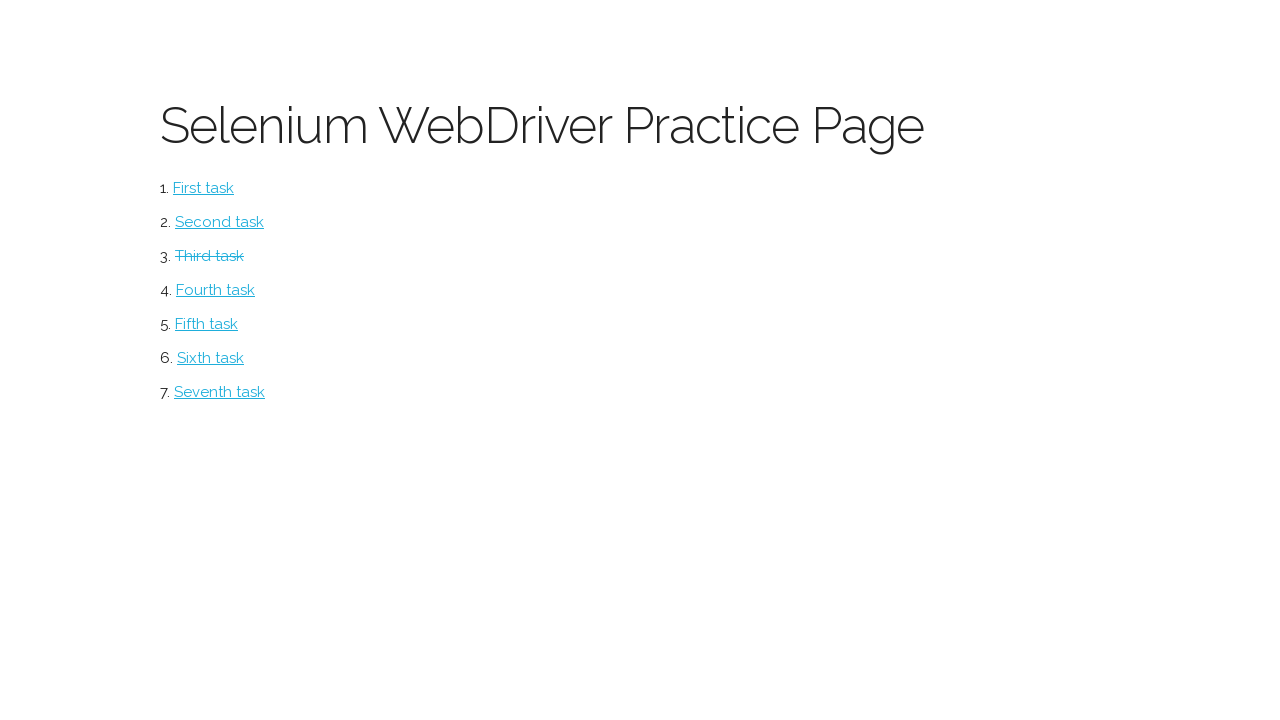